Navigates to a custom scrollbar demo page, scrolls to a textarea element, clears it, and enters text

Starting URL: https://manos.malihu.gr/repository/custom-scrollbar/demo/examples/complete_examples.html

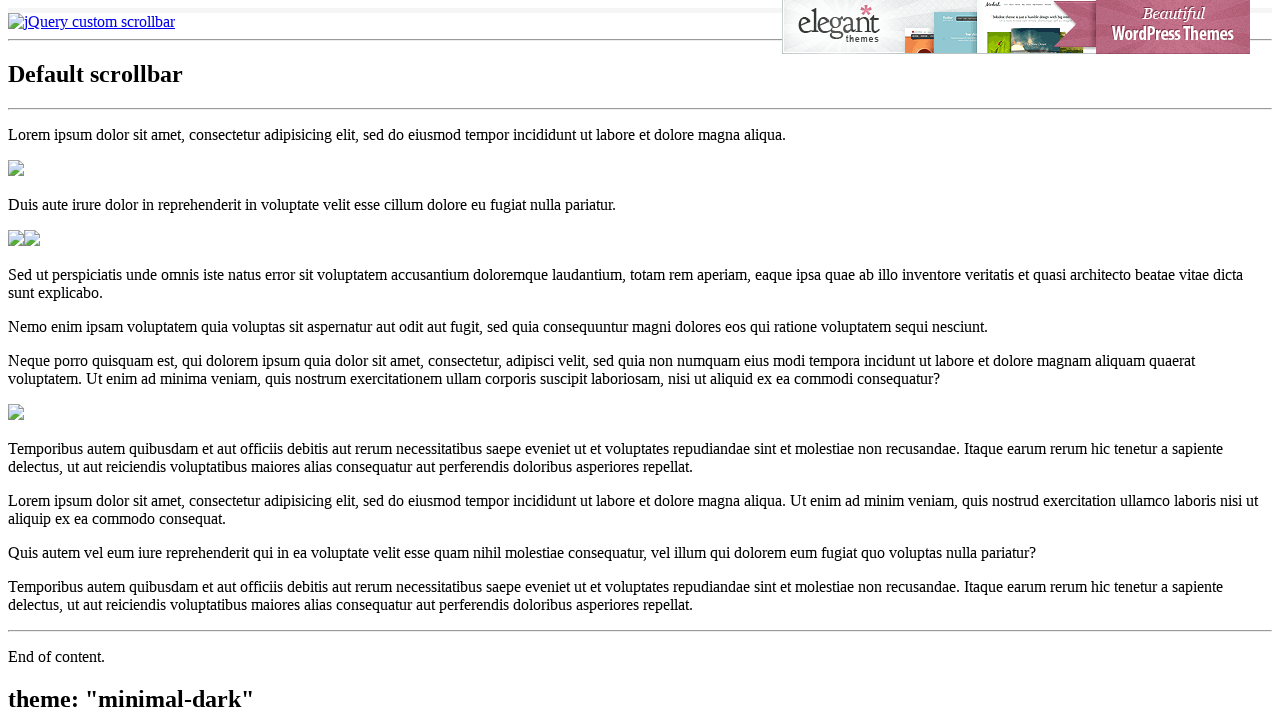

Navigated to custom scrollbar demo page
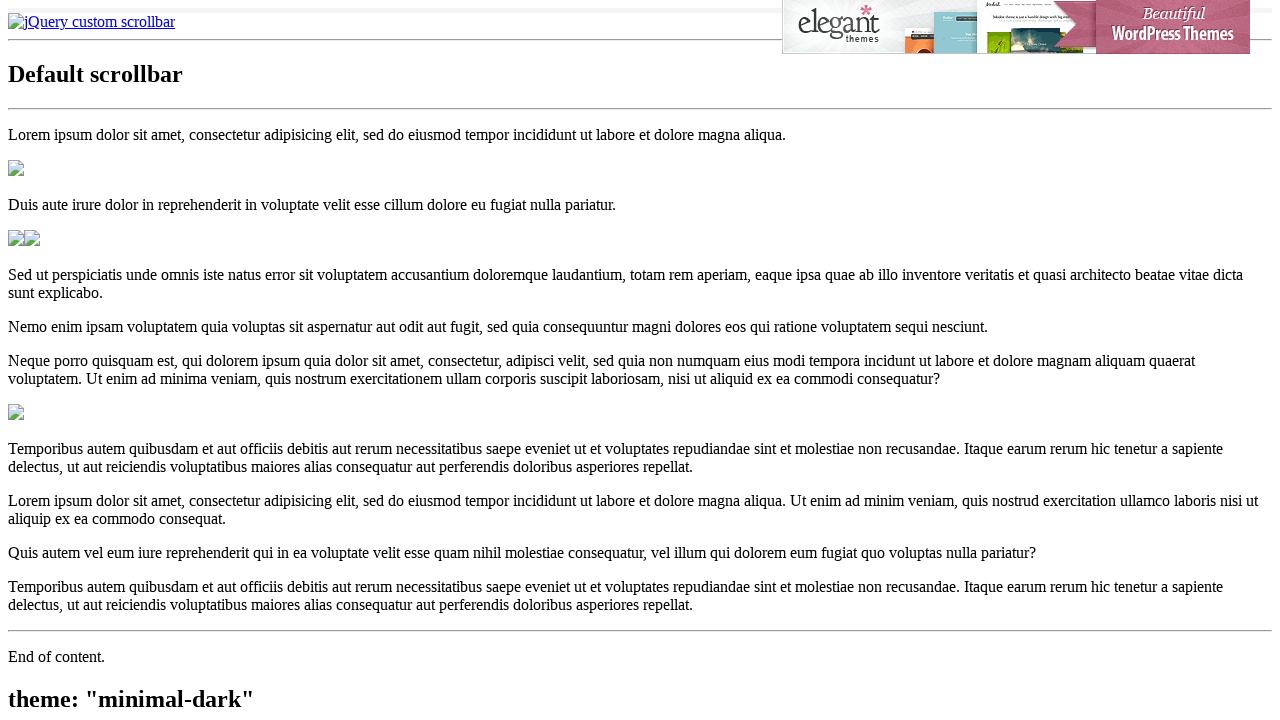

Located textarea element
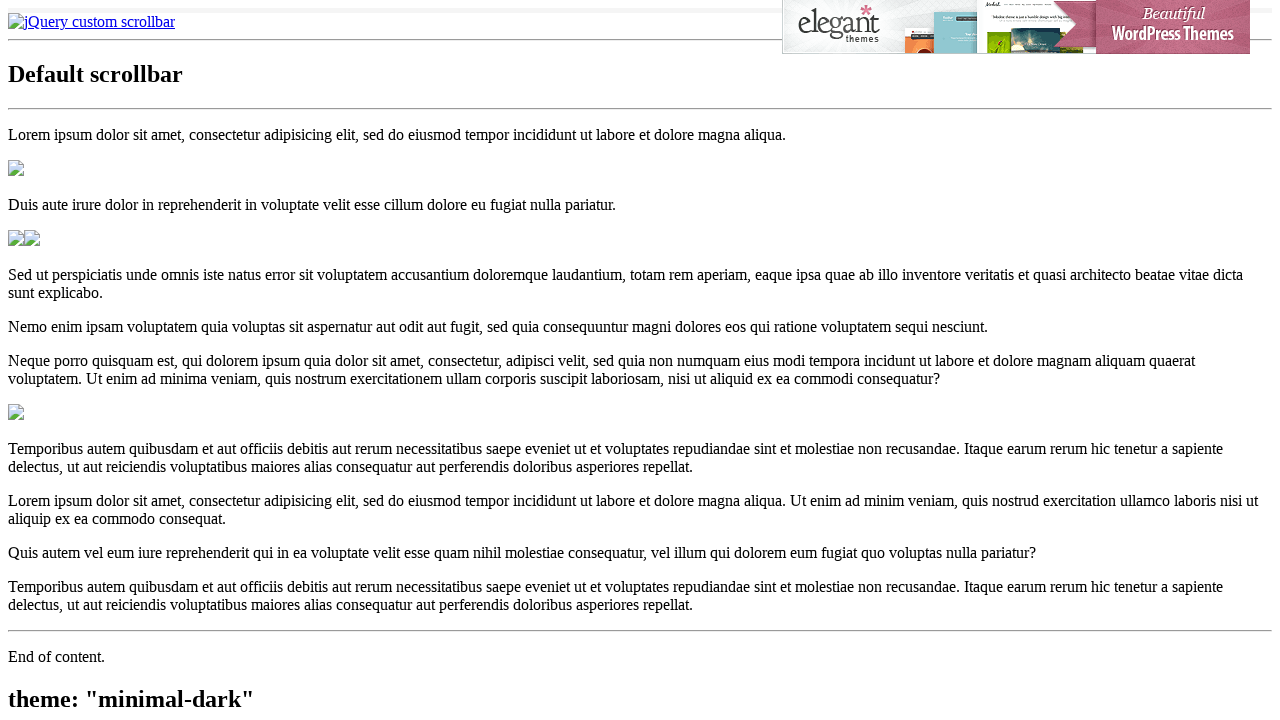

Scrolled to textarea element
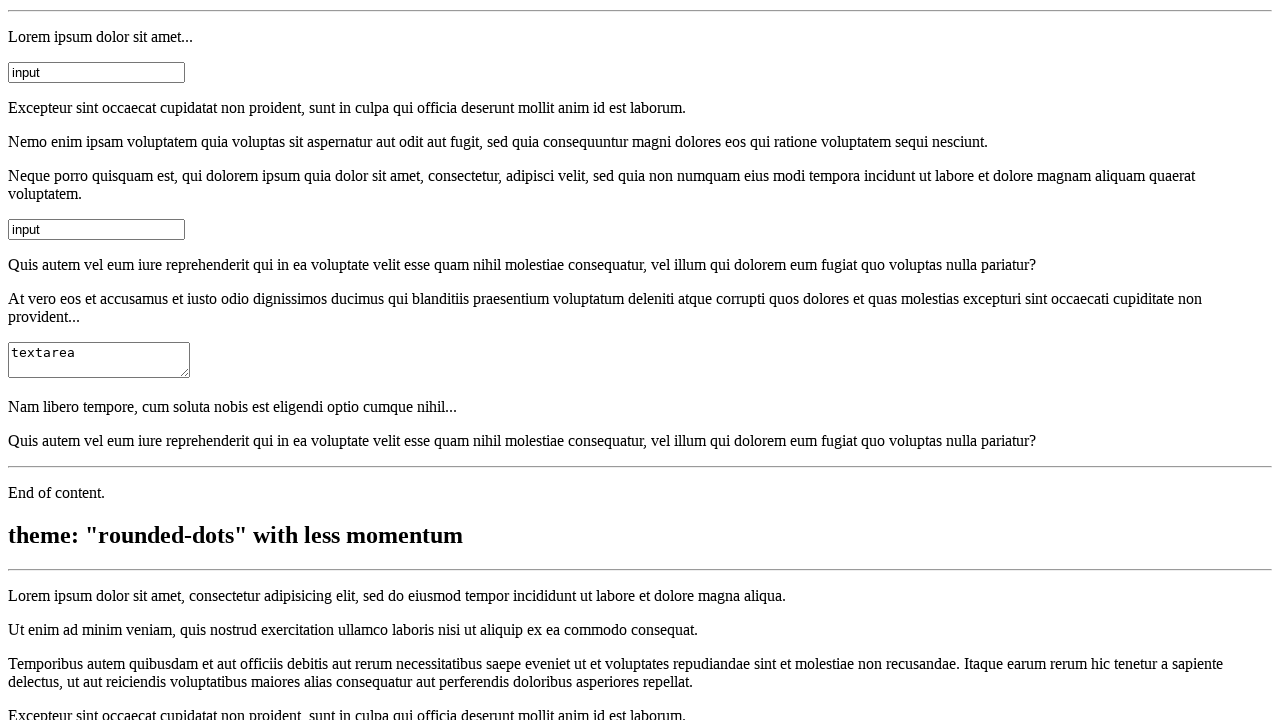

Cleared textarea content on xpath=//textarea
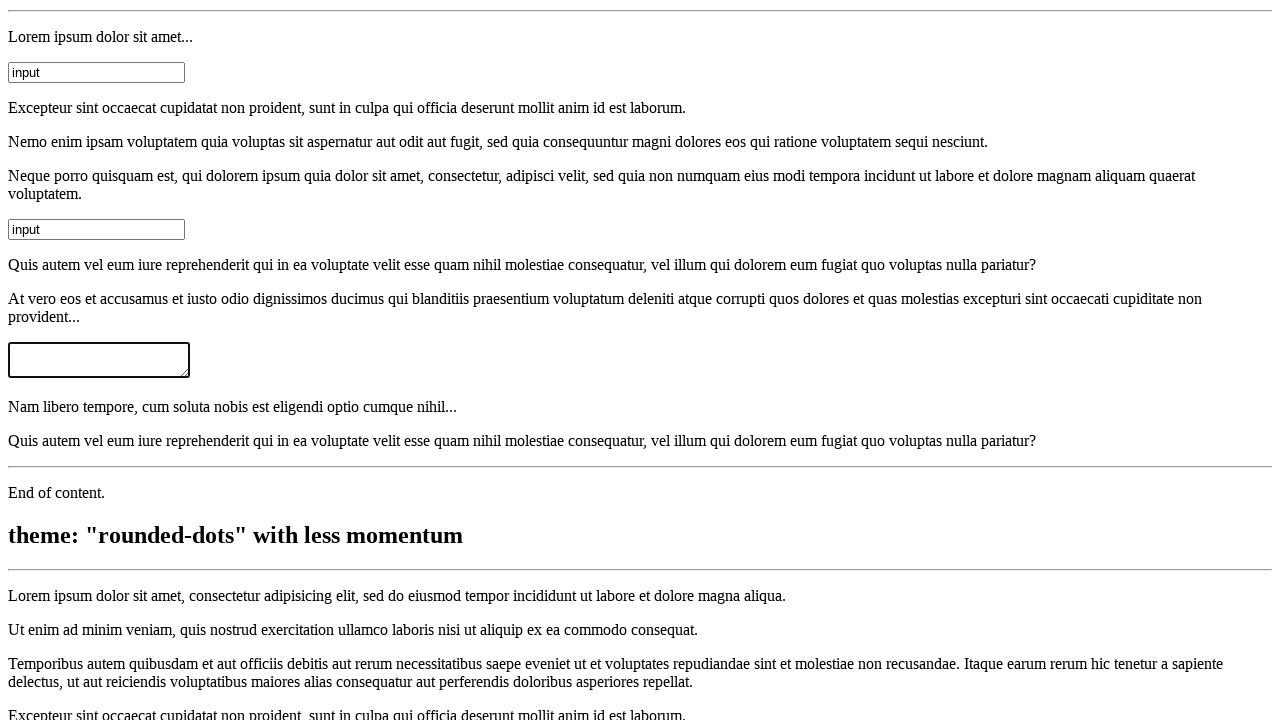

Entered 'Selenium' text into textarea on xpath=//textarea
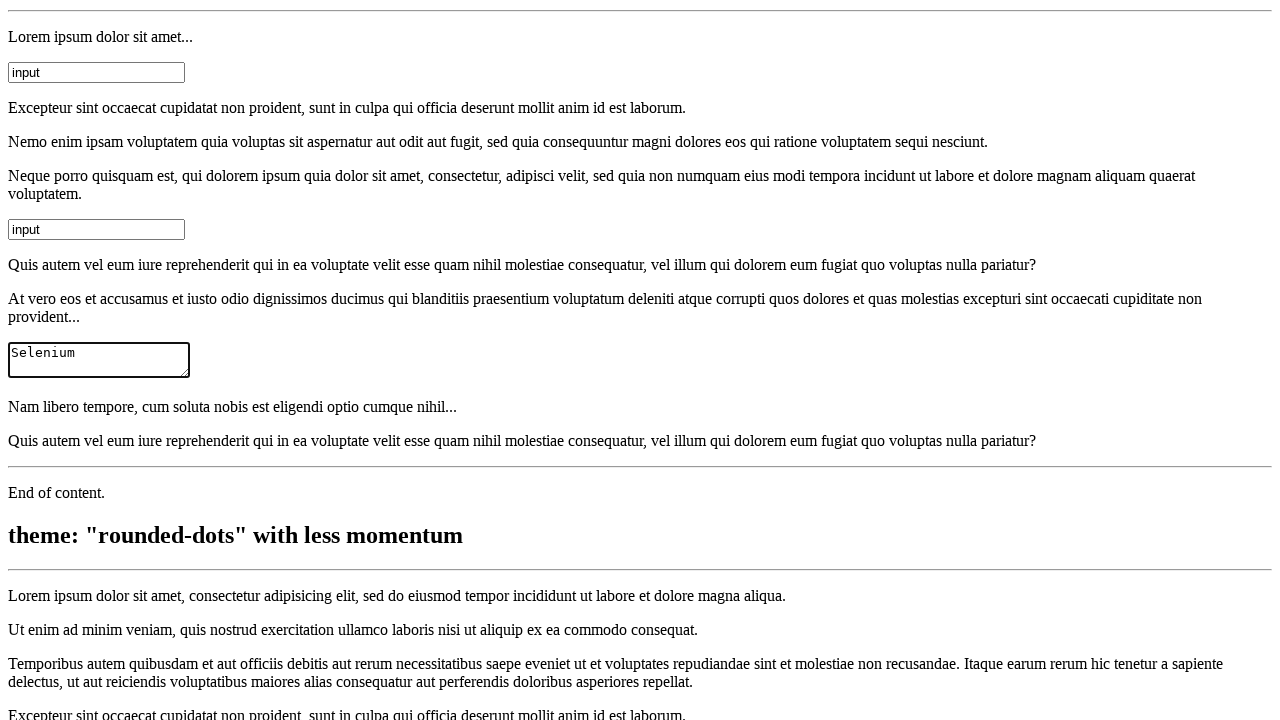

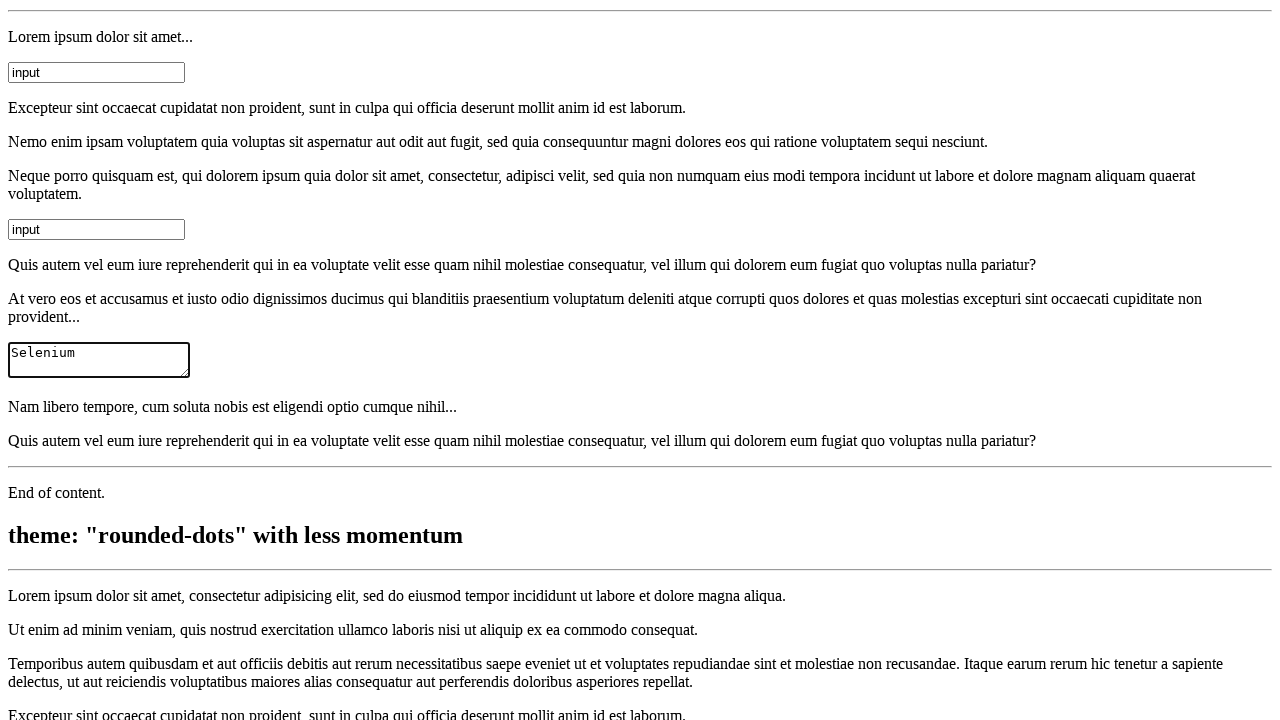